Tests closing an entry advertisement modal popup on a demo test site by clicking the close button.

Starting URL: http://the-internet.herokuapp.com/entry_ad

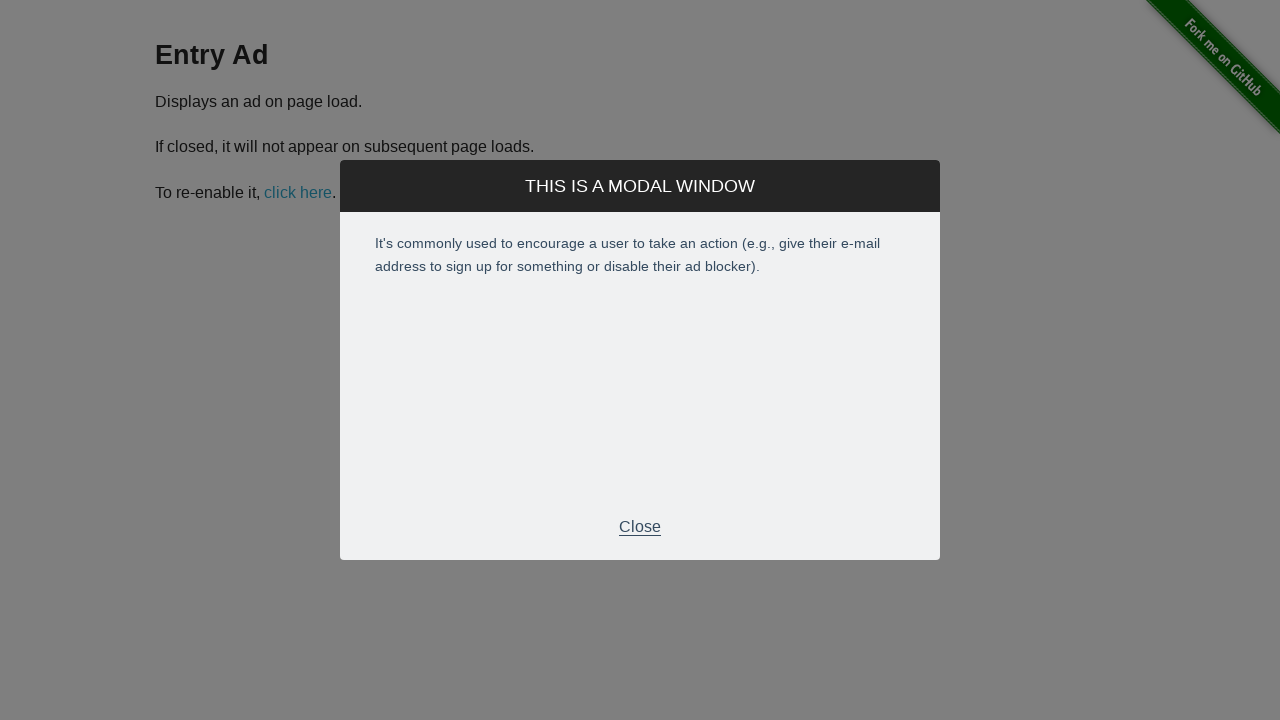

Waited for entry advertisement modal to appear
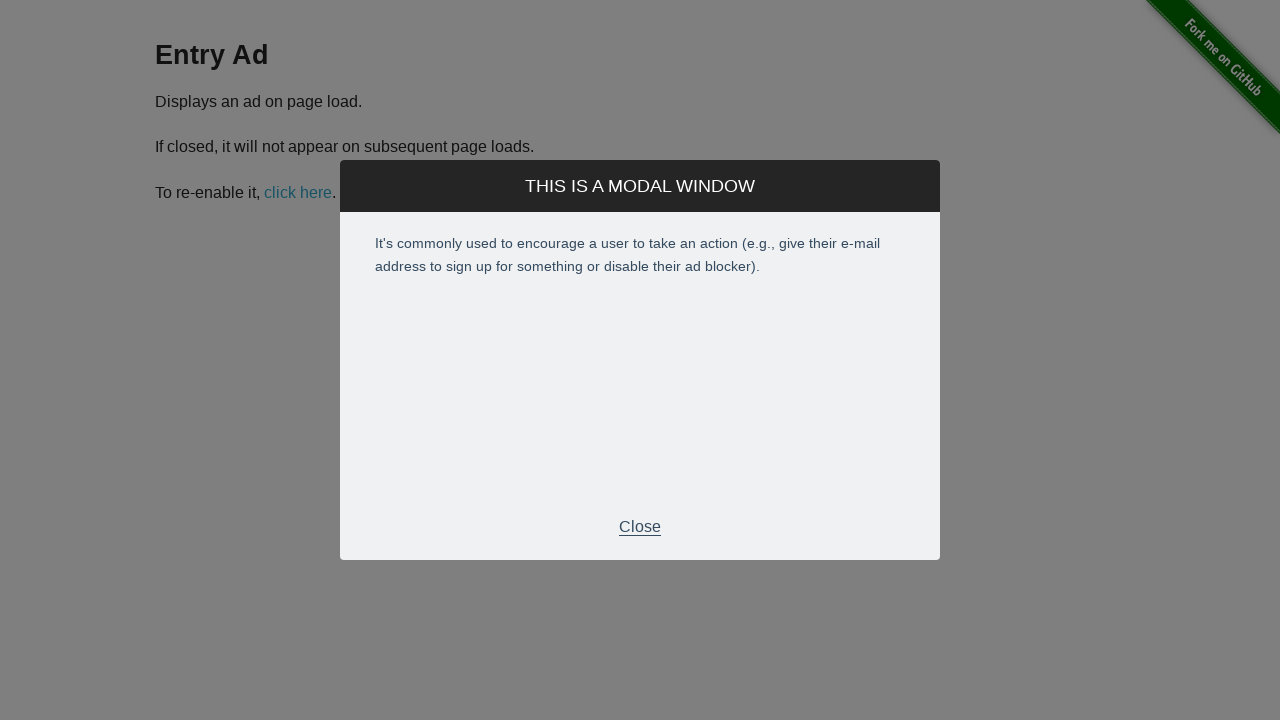

Clicked close button to dismiss the entry advertisement modal at (640, 527) on div.modal-footer p
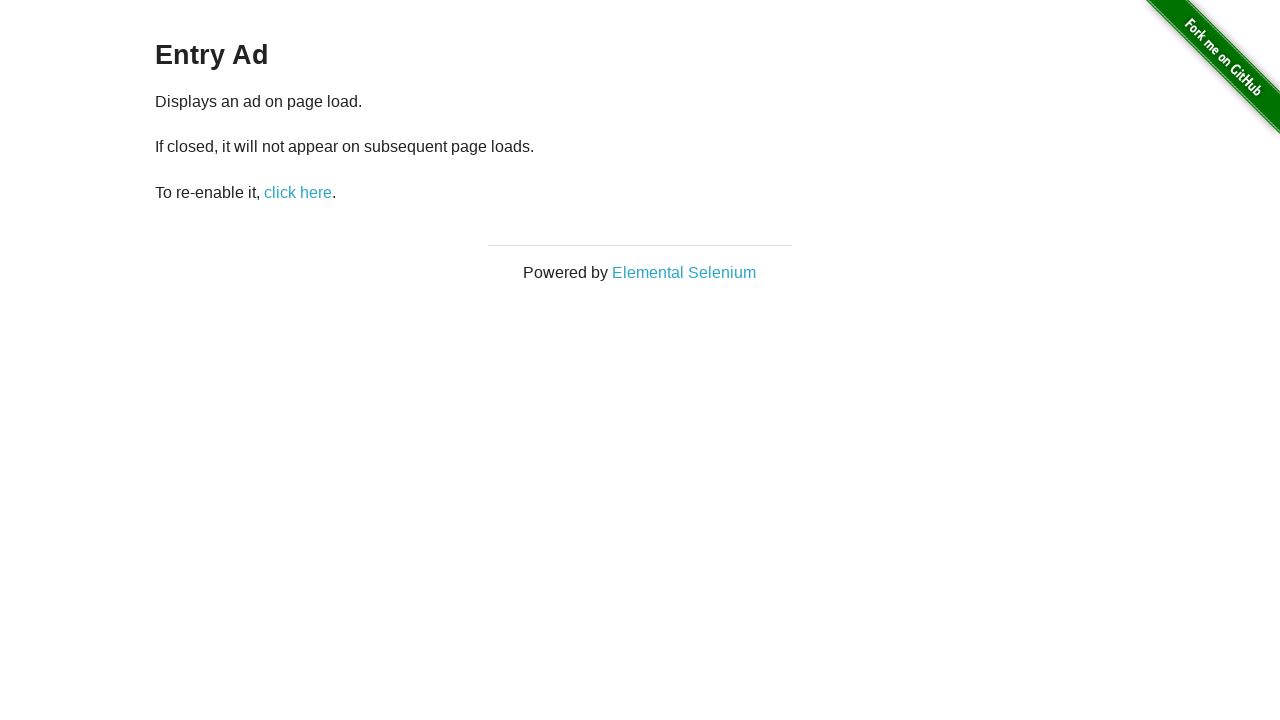

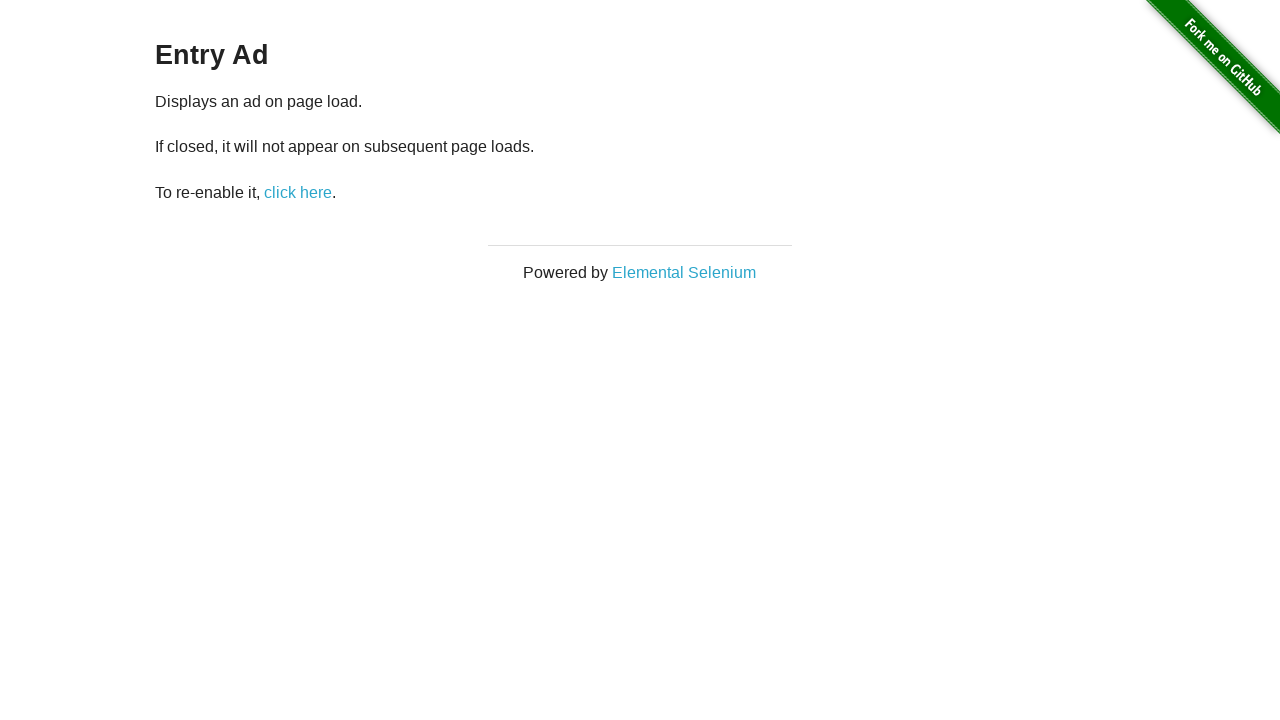